Tests that both checkboxes can be unchecked by deselecting the checked one, ensuring both end up in an unchecked state

Starting URL: https://the-internet.herokuapp.com/checkboxes

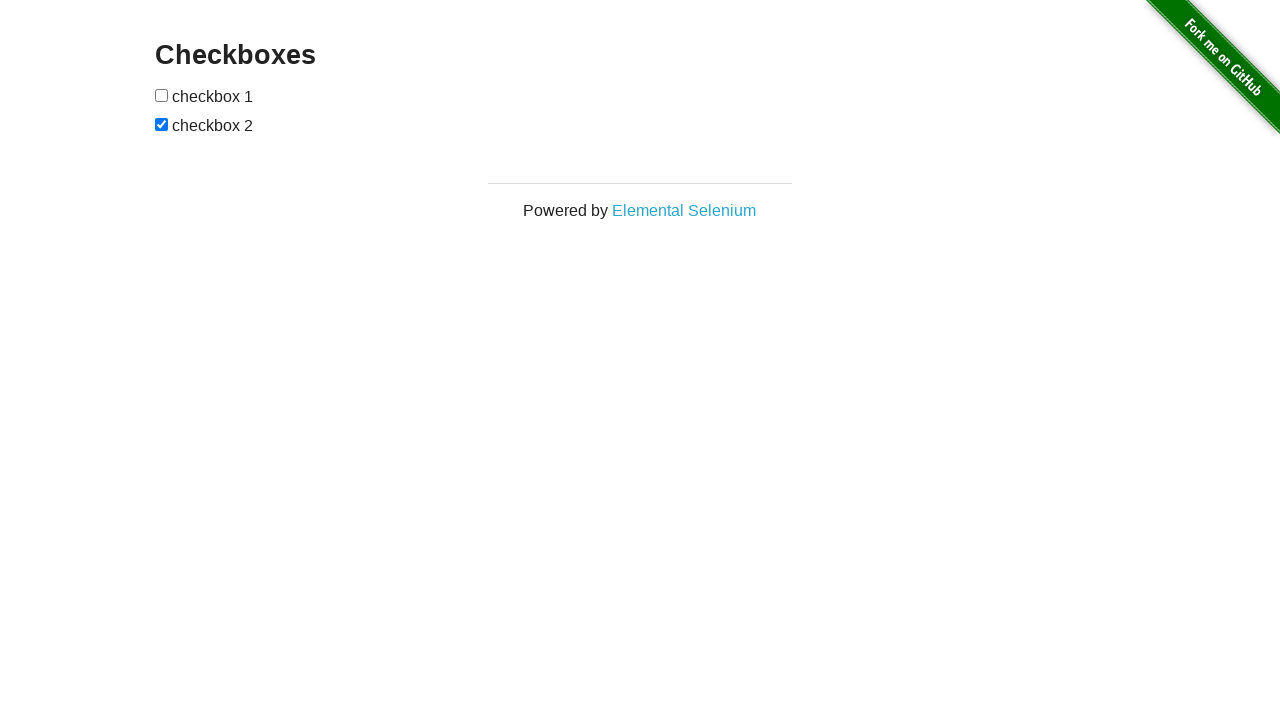

Navigated to checkboxes page
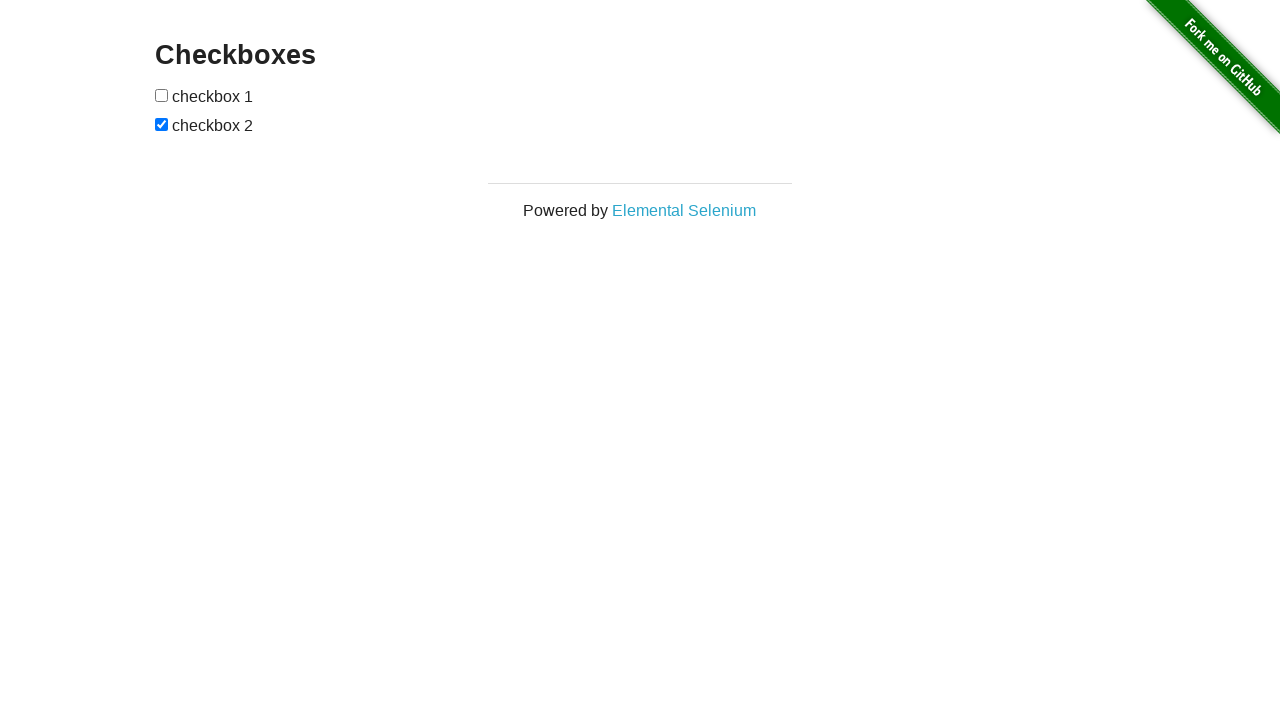

Located first checkbox
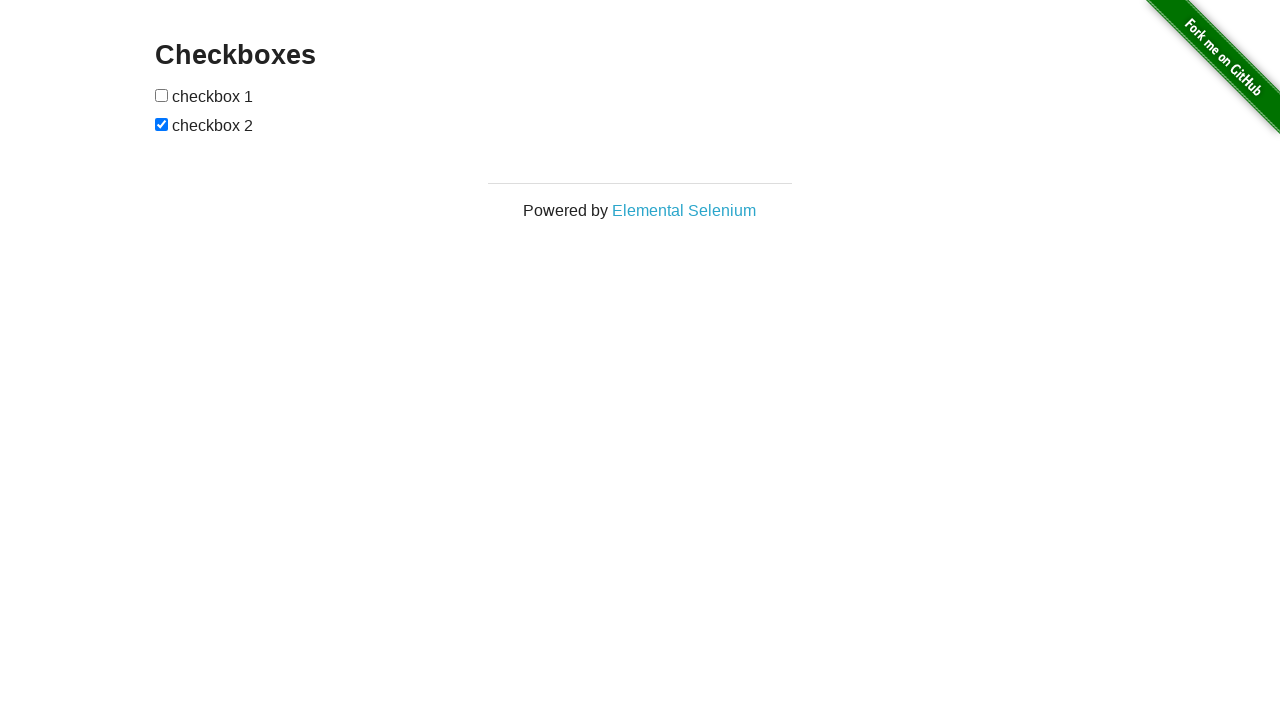

Located second checkbox
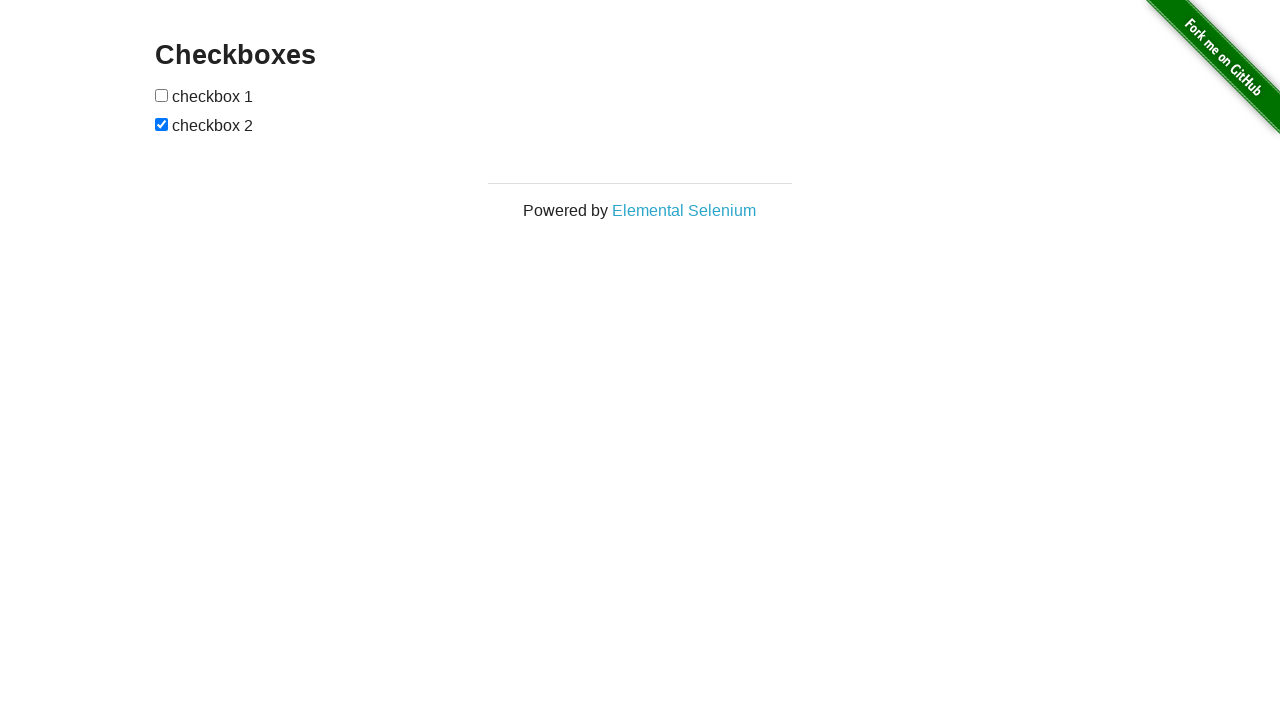

First checkbox is not checked
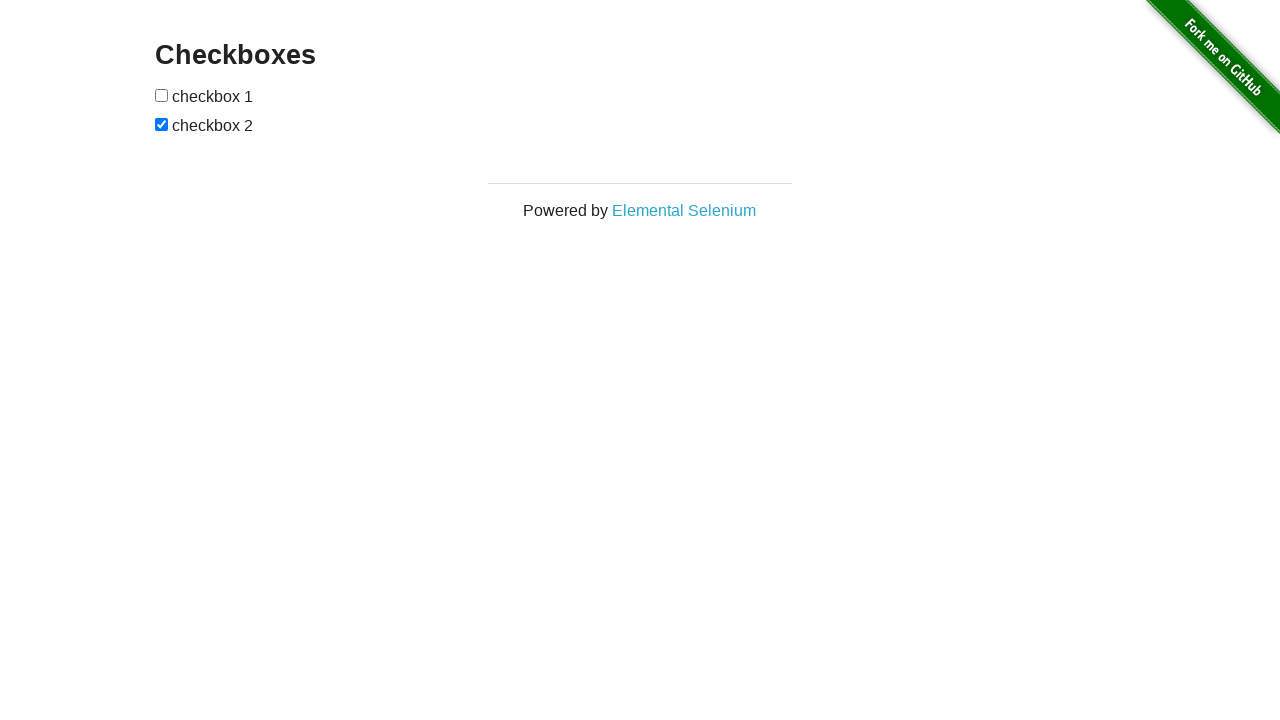

Unchecked second checkbox by clicking it at (162, 124) on input[type='checkbox'] >> nth=1
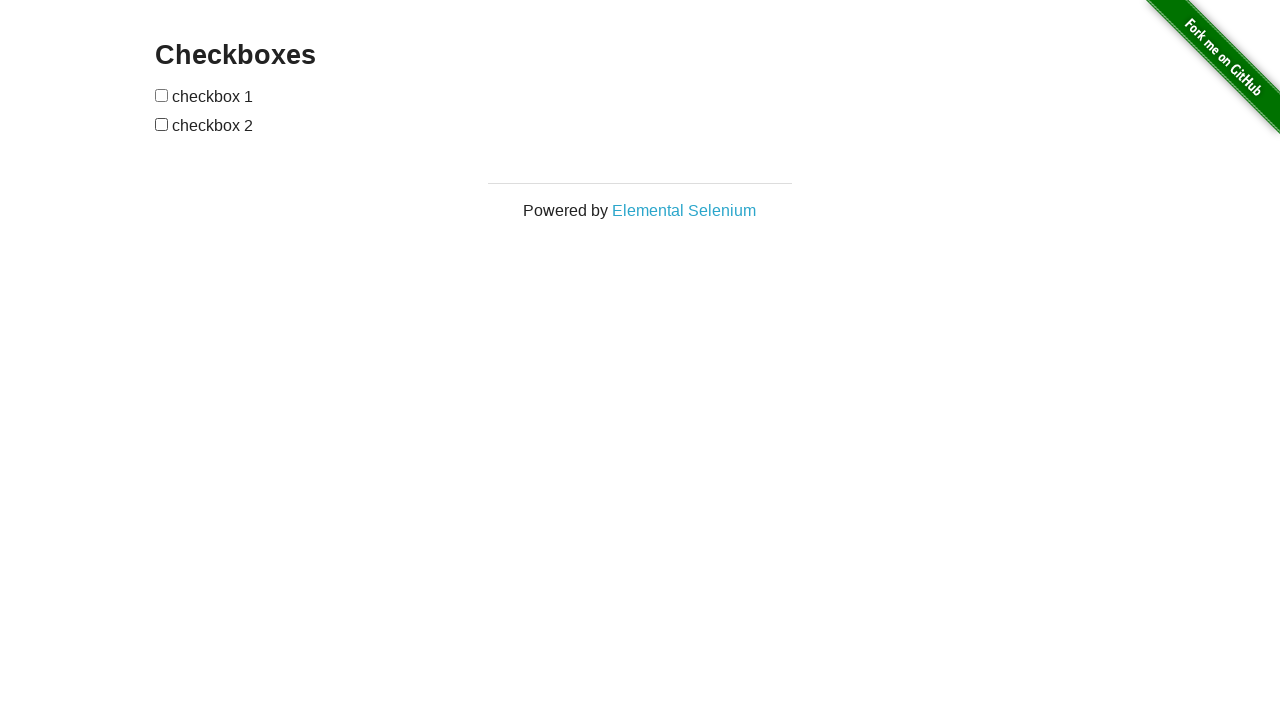

Verified both checkboxes are unchecked
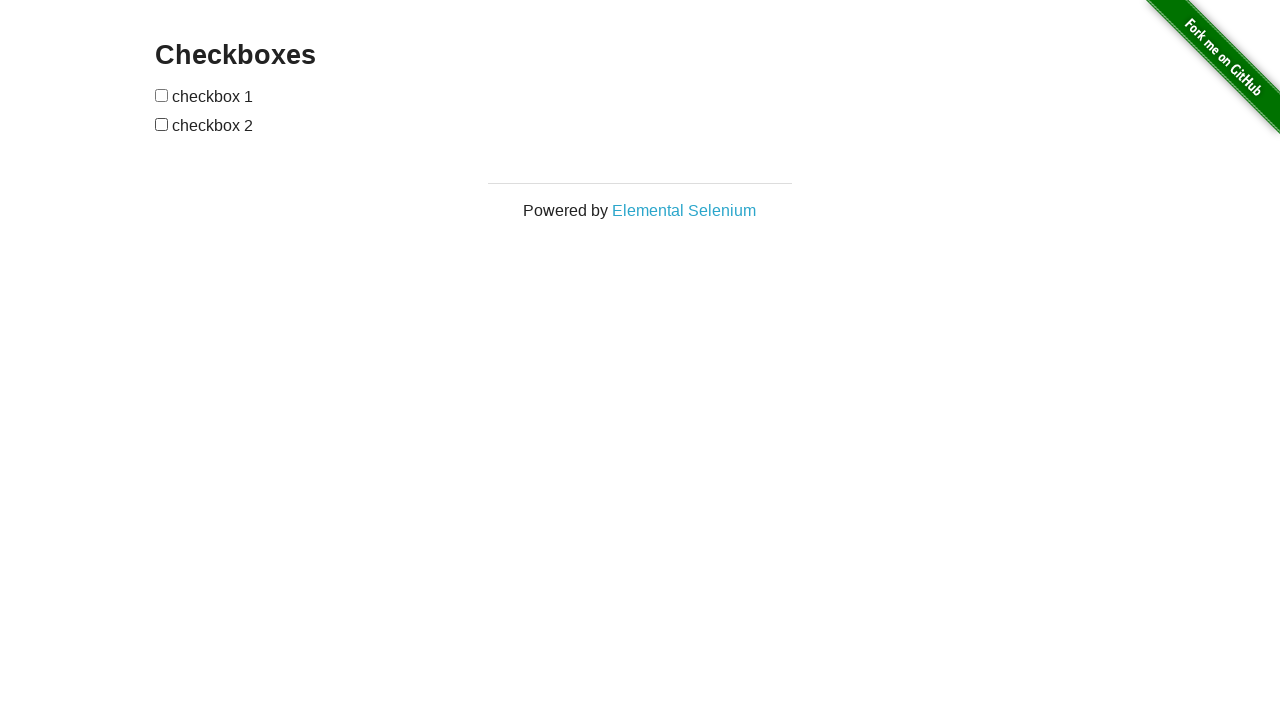

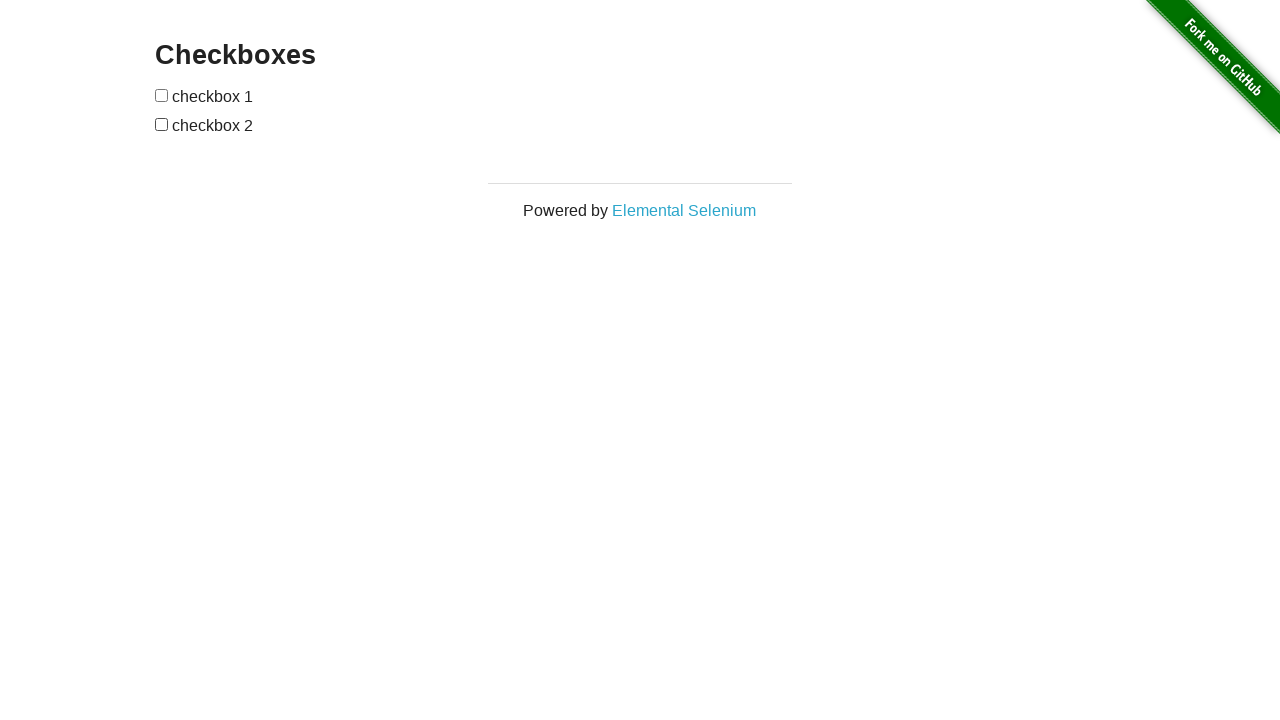